Tests double-click functionality on W3Schools by switching to an iframe and performing a double-click action on a paragraph element to trigger a JavaScript event

Starting URL: https://www.w3schools.com/jsref/tryit.asp?filename=tryjsref_ondblclick

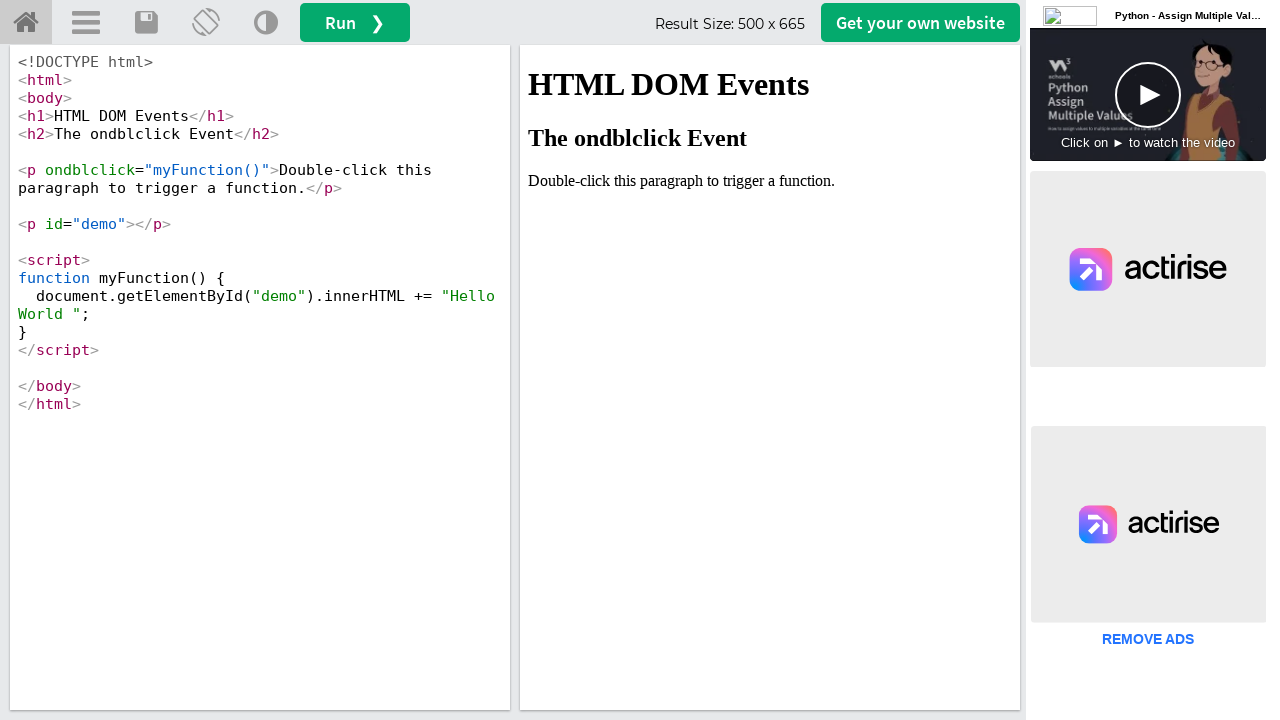

Located iframe with ID 'iframeResult' containing interactive content
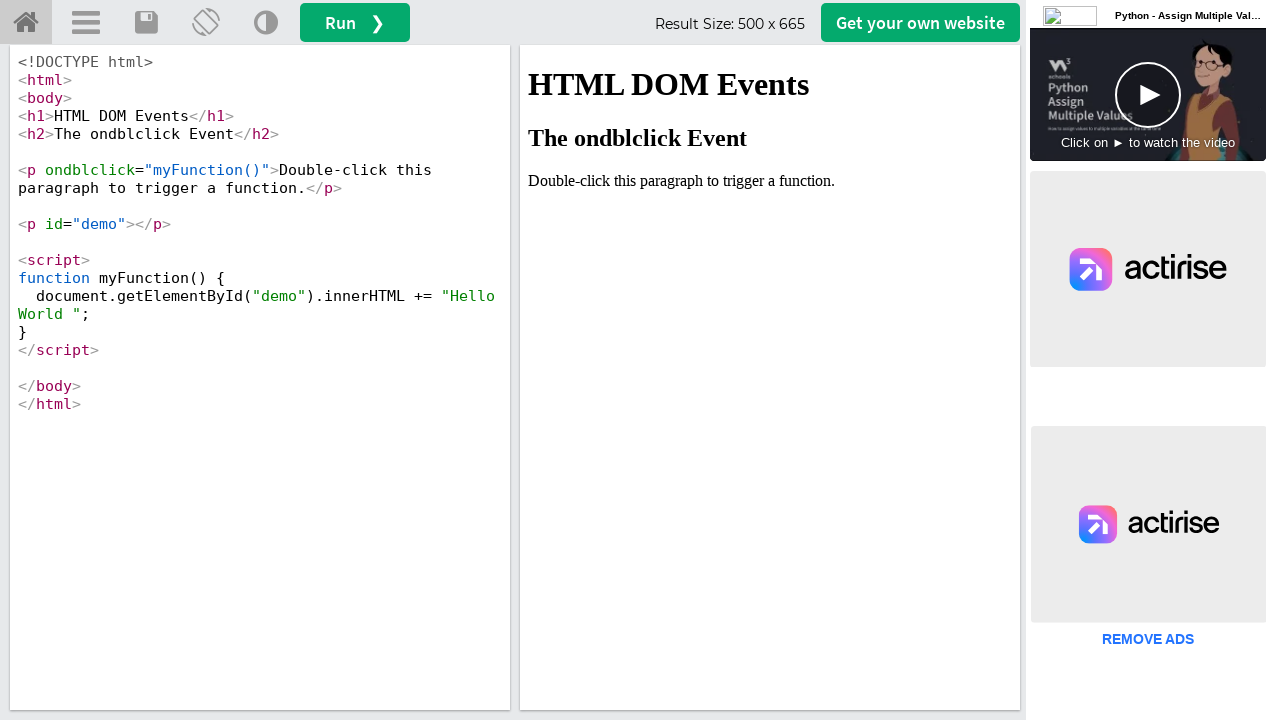

Double-clicked on paragraph element to trigger ondblclick JavaScript event at (770, 181) on #iframeResult >> internal:control=enter-frame >> xpath=/html/body/p[1]
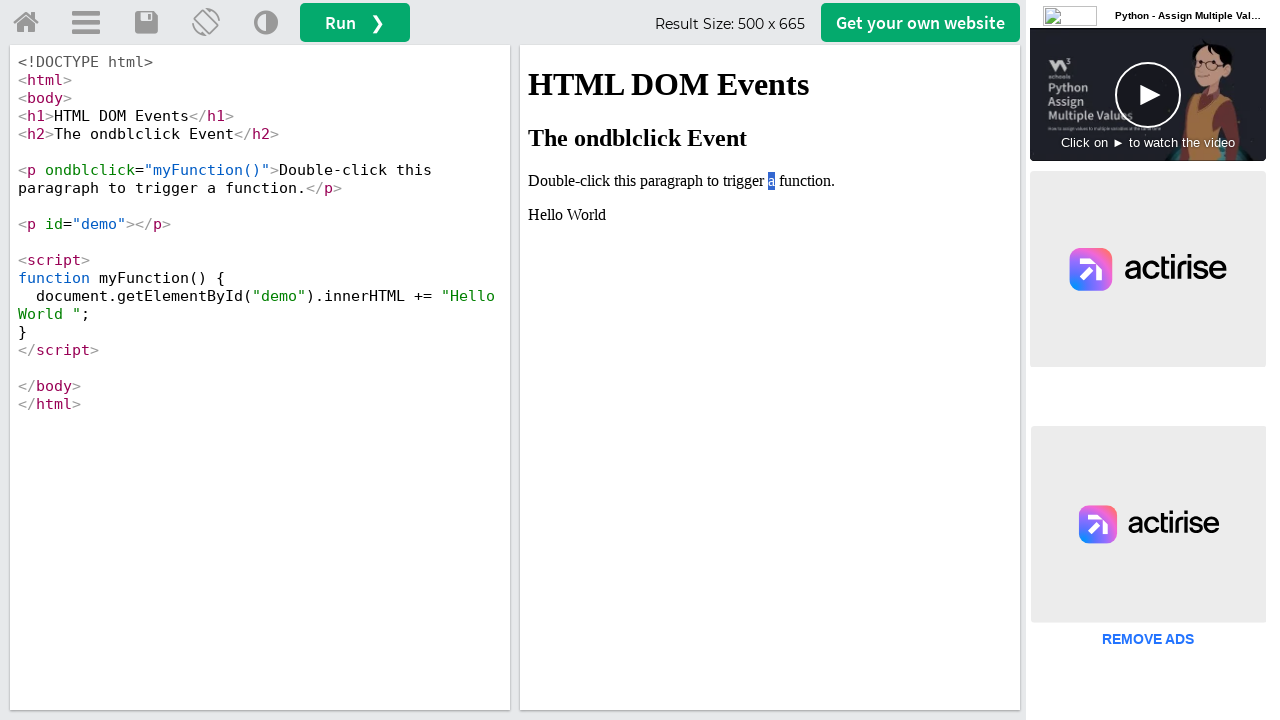

Demo element loaded and is visible after double-click action
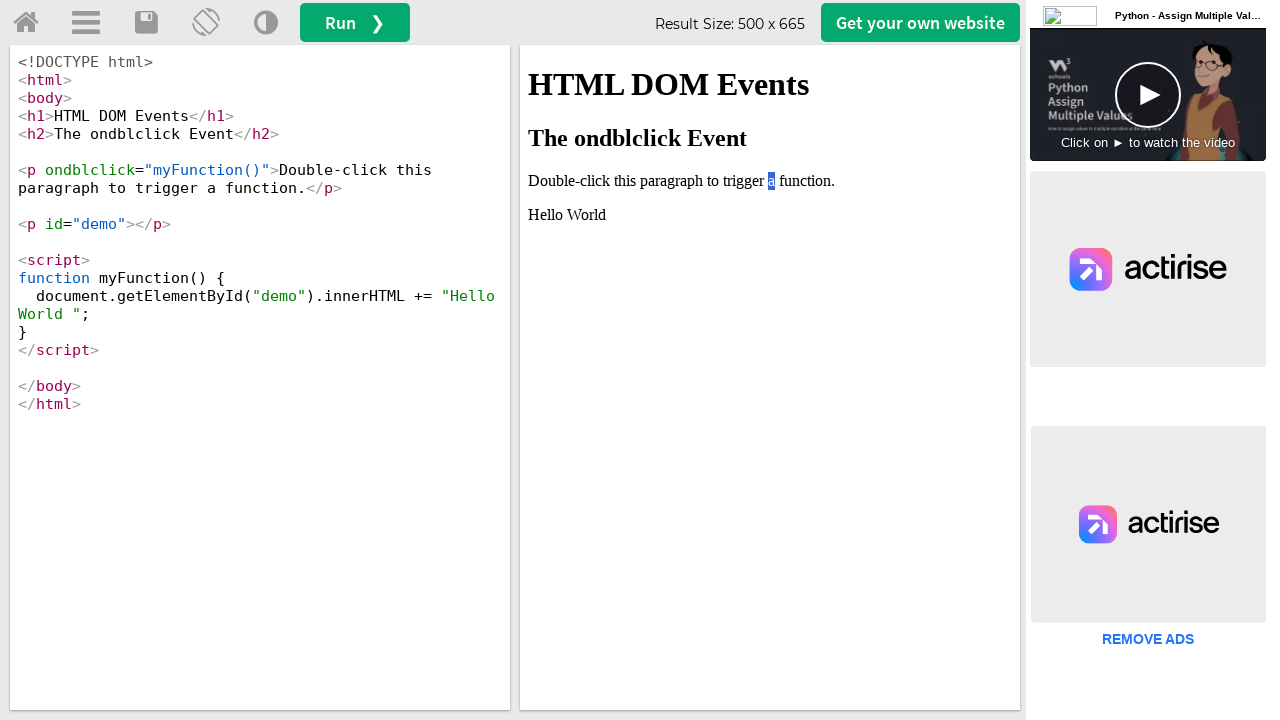

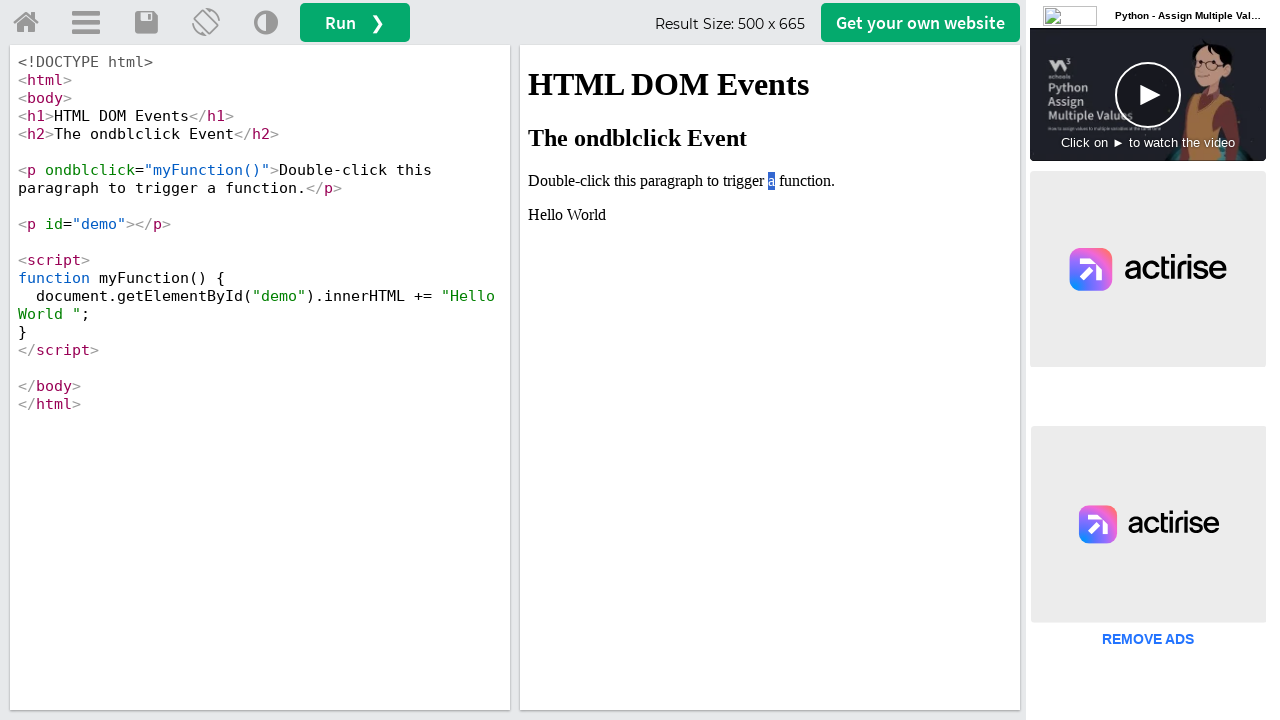